Tests the Switch Window button by verifying it is visible, enabled, and has text content

Starting URL: https://rahulshettyacademy.com/AutomationPractice/

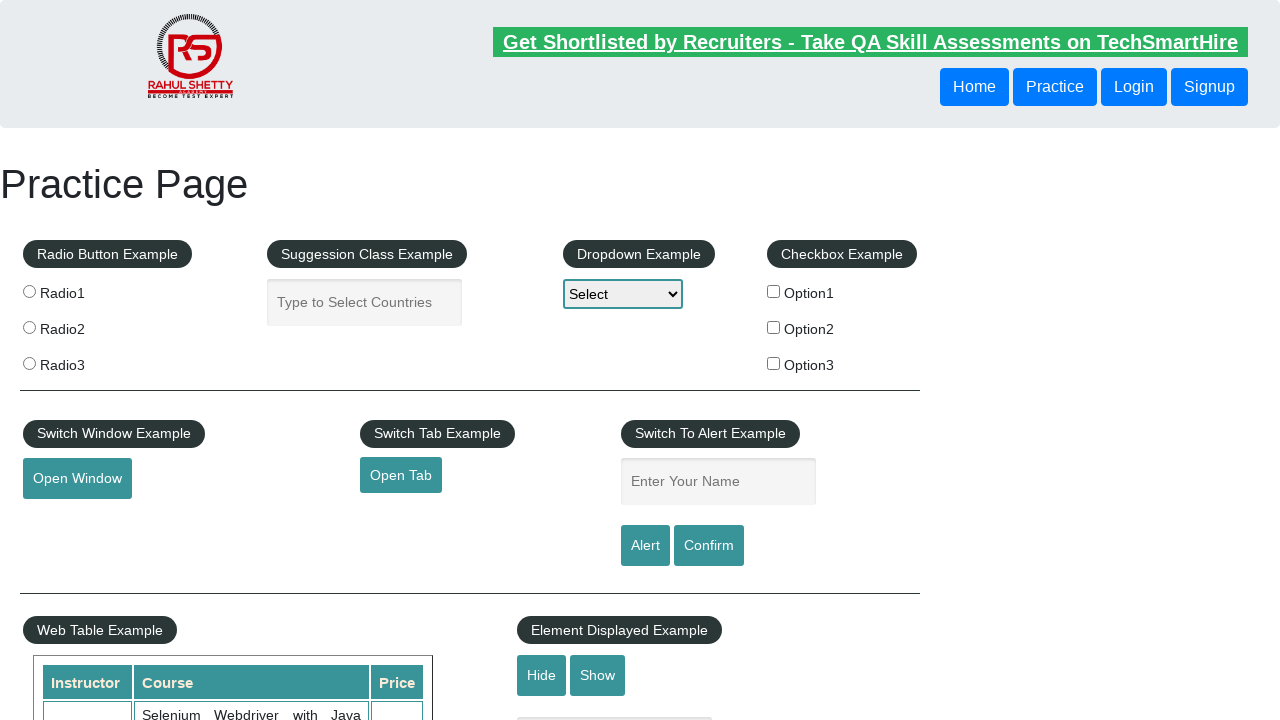

Waited for Switch Window button to be present
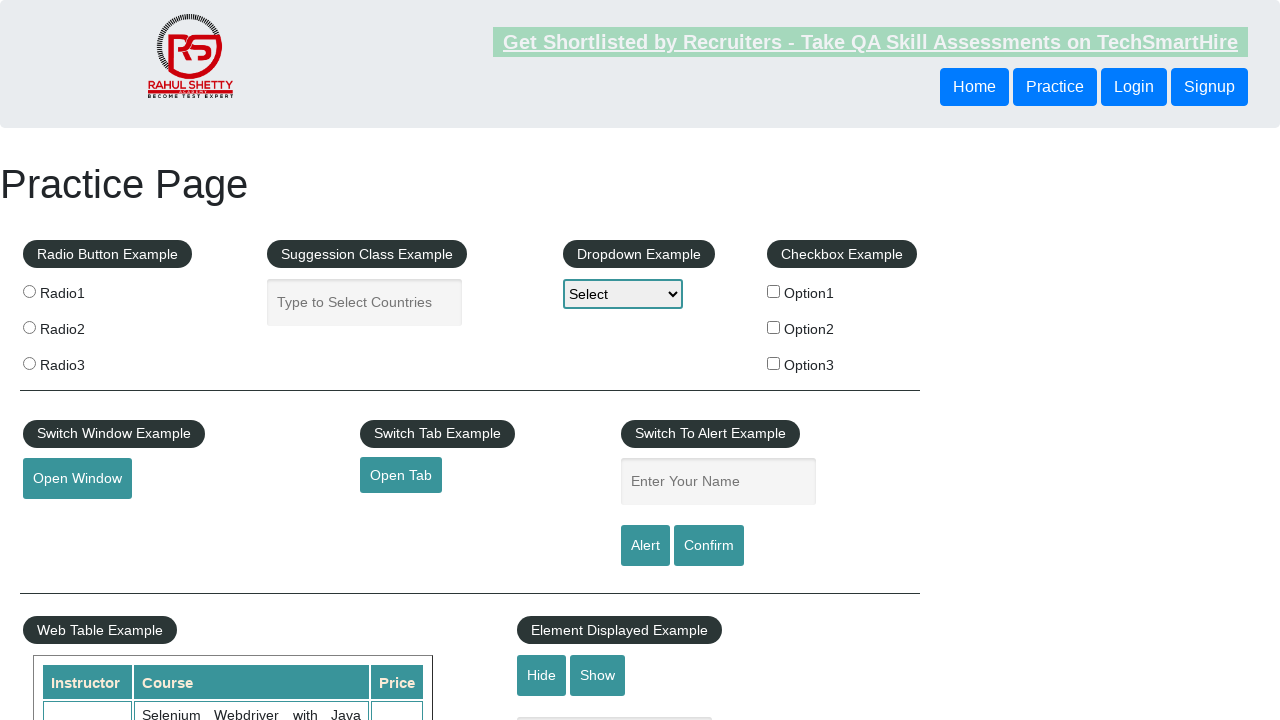

Located the Switch Window button element
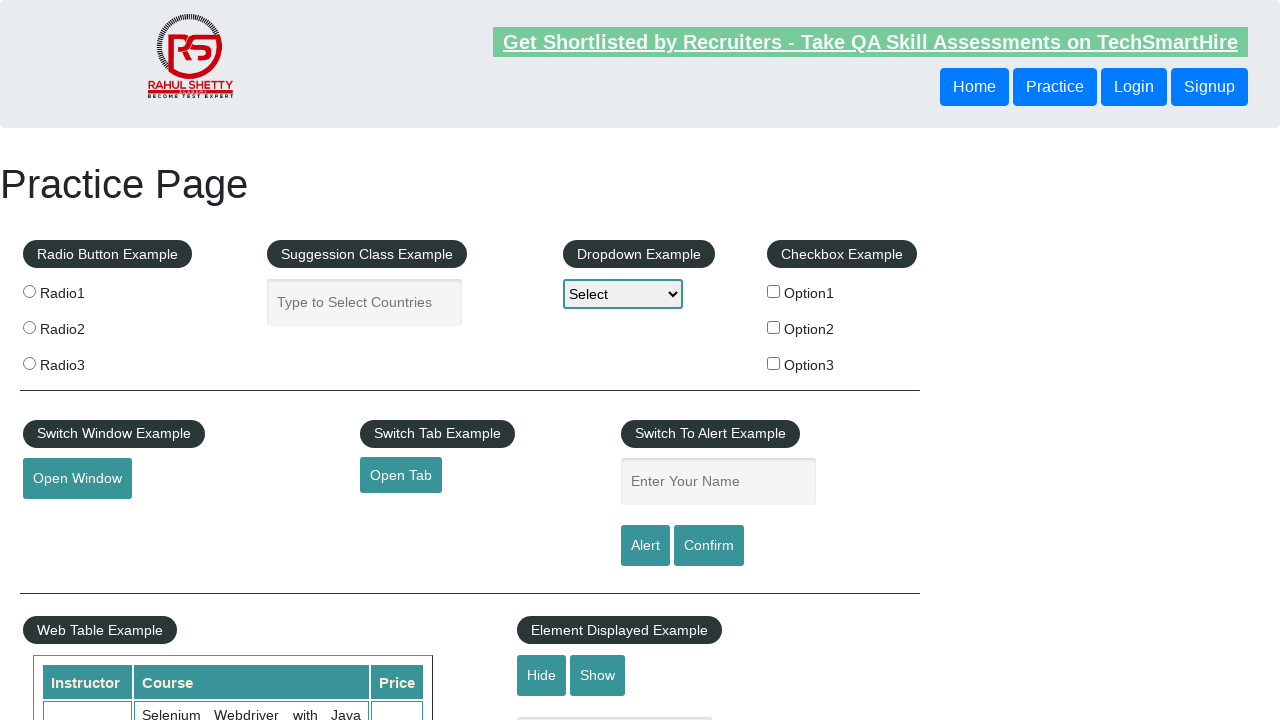

Verified Switch Window button is visible
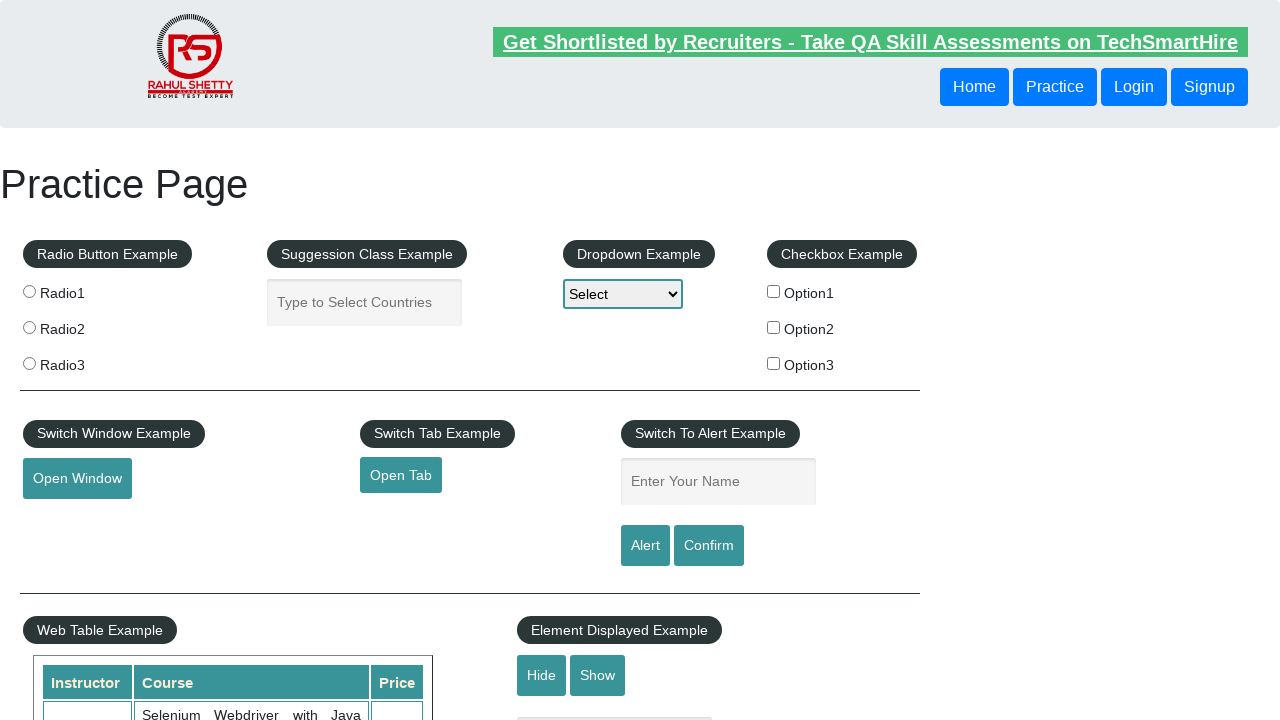

Verified Switch Window button is enabled
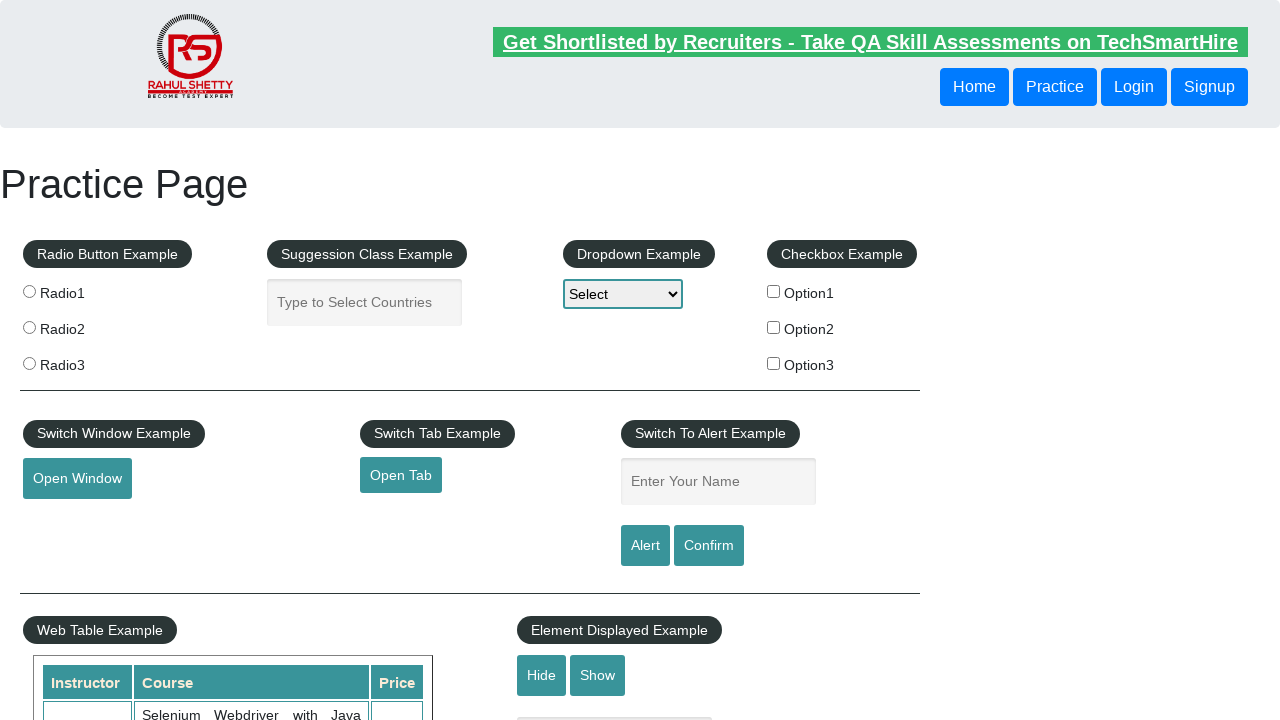

Verified Switch Window button has text content
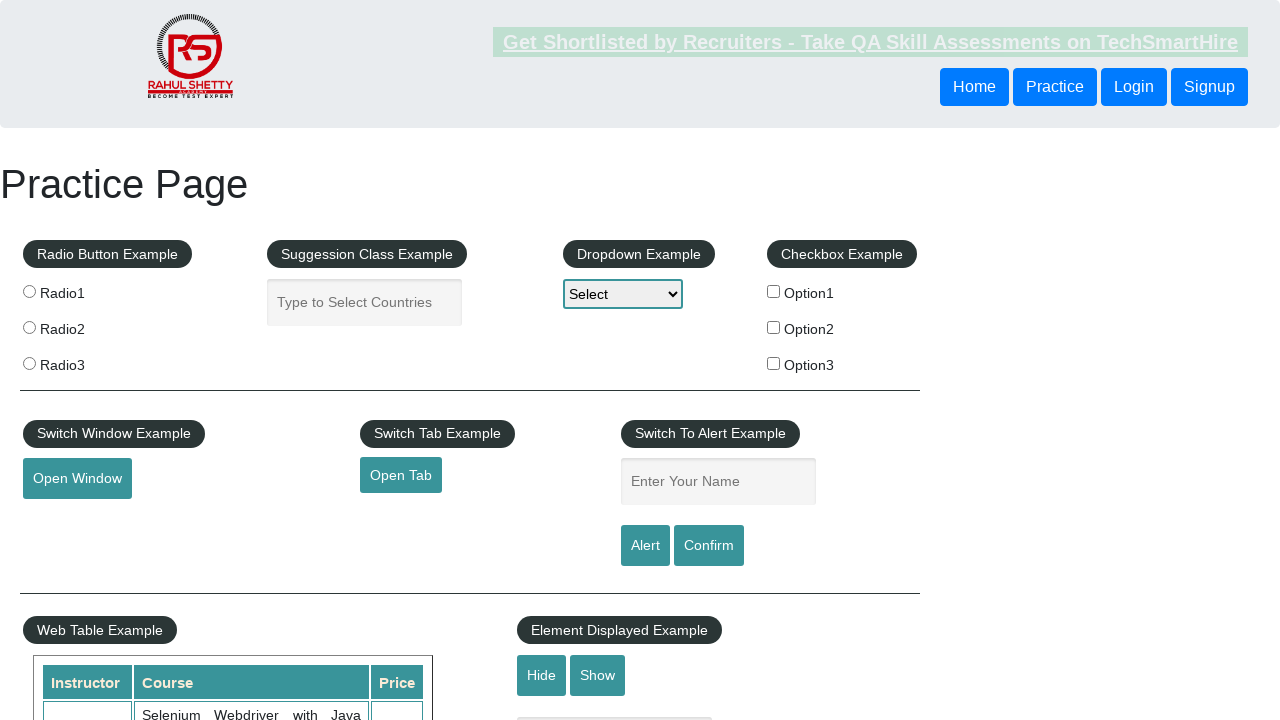

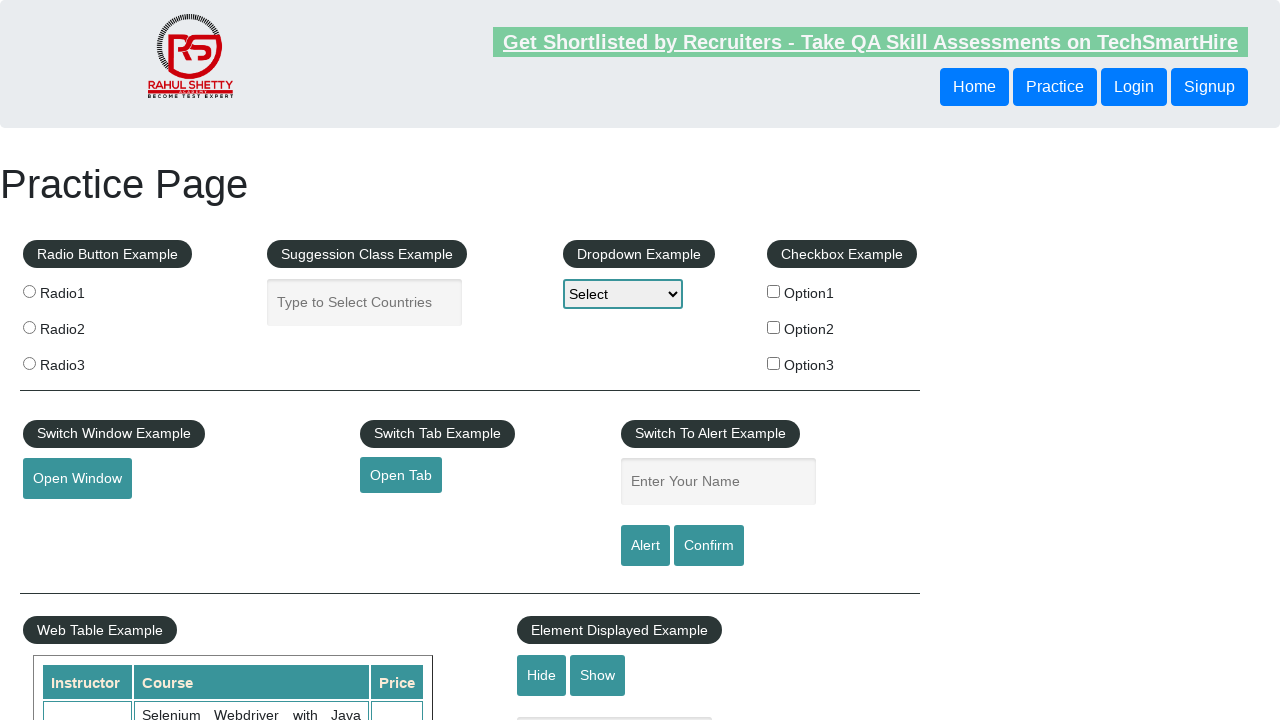